Tests radio button selection by navigating to a practice page, finding all radio buttons, and selecting the one with value "radiozet"

Starting URL: https://qbek.github.io/selenium-exercises/en/

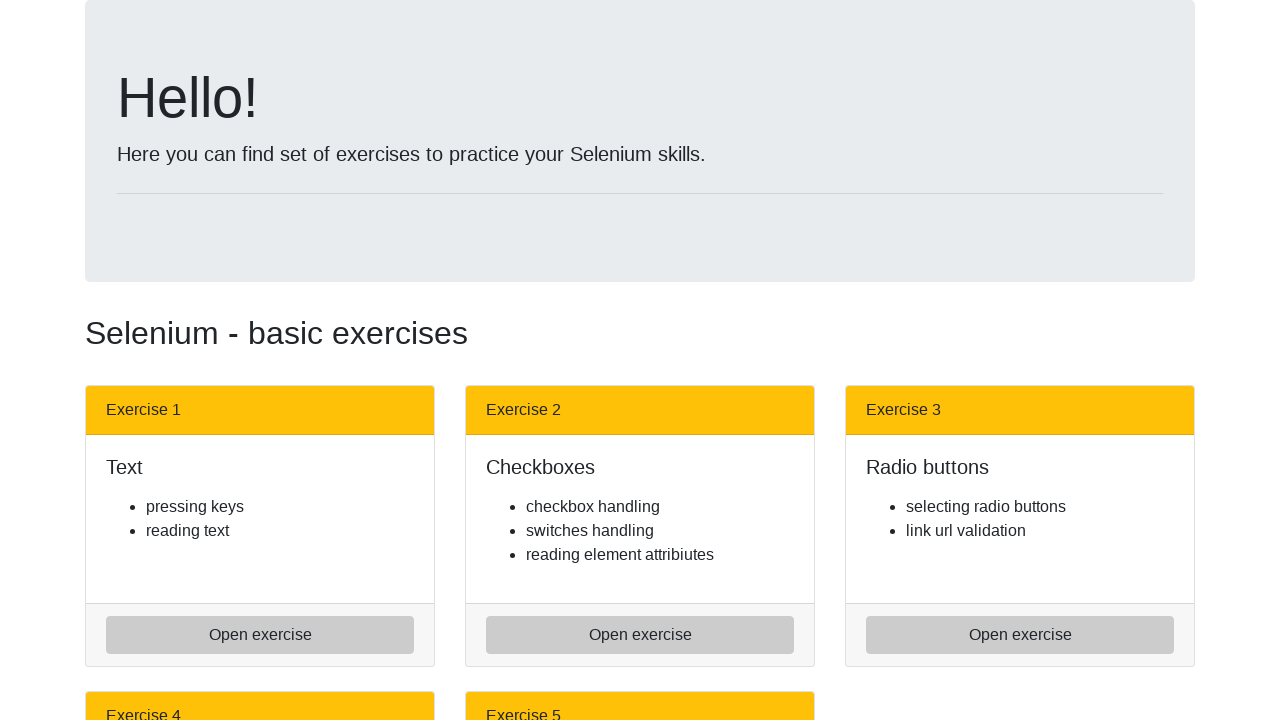

Clicked on the radio buttons exercise link at (1020, 635) on a[href='radio_buttons.html']
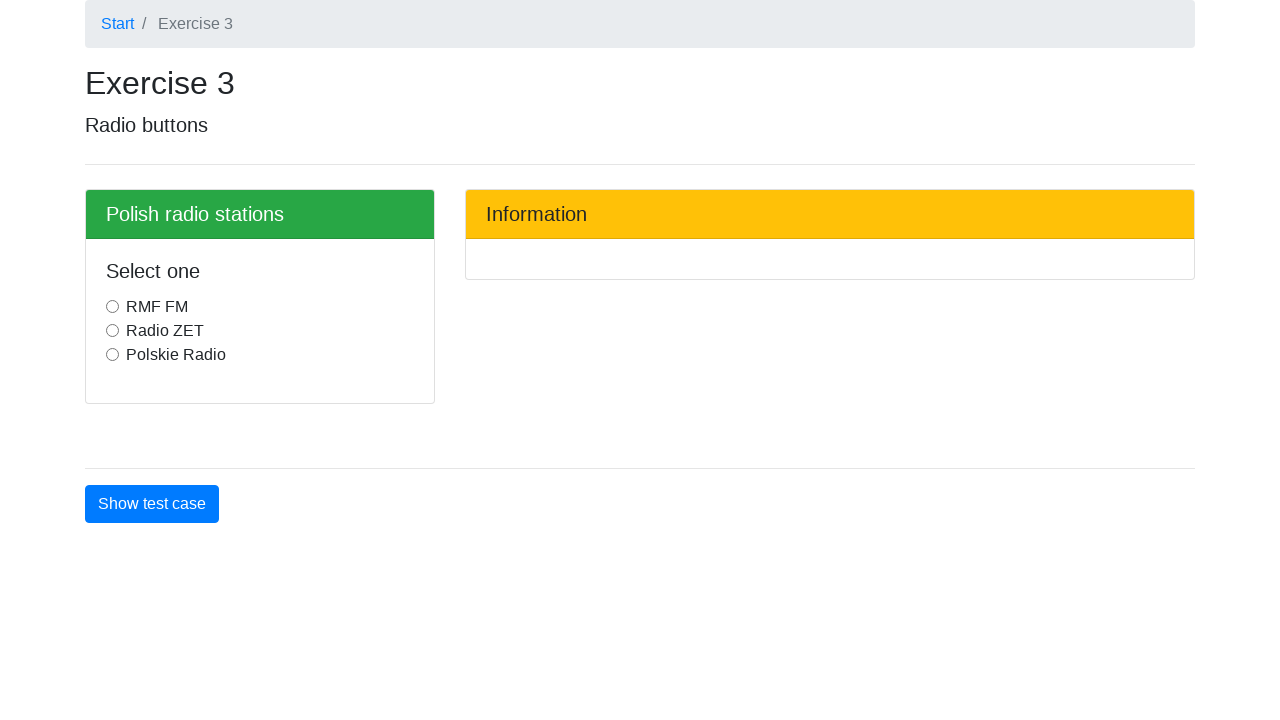

Located all radio button elements on the page
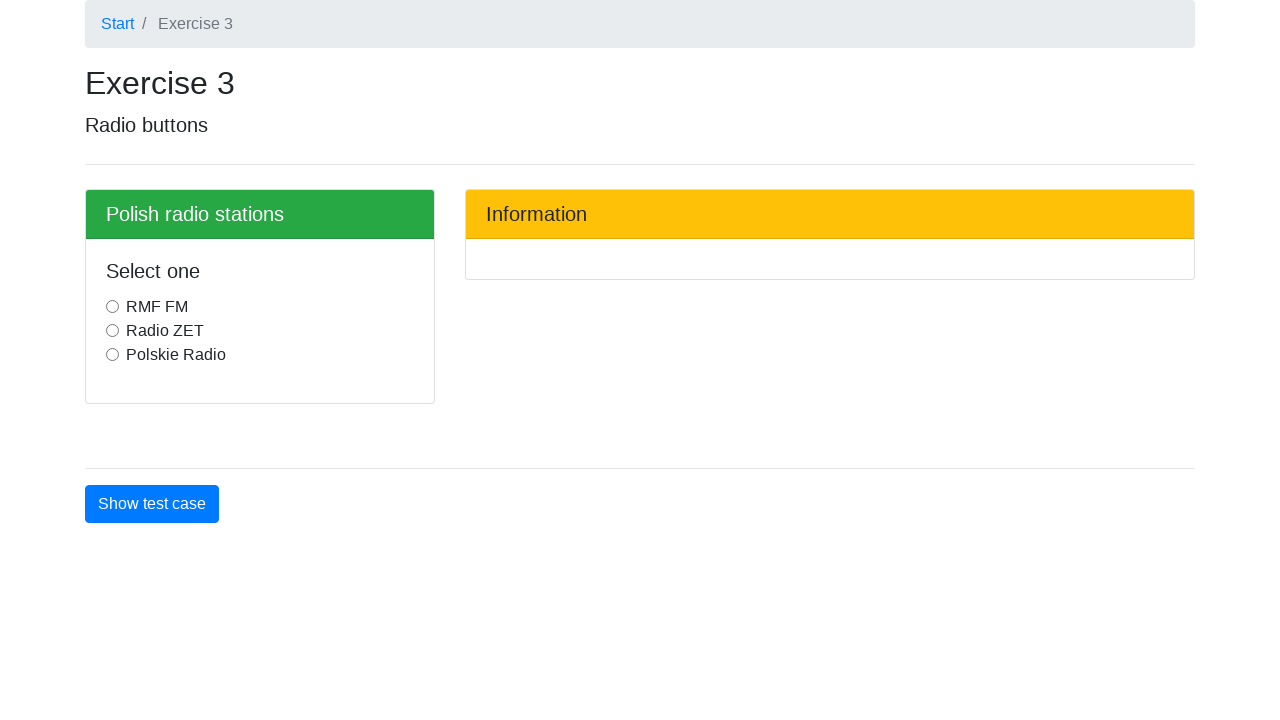

Found 3 radio buttons
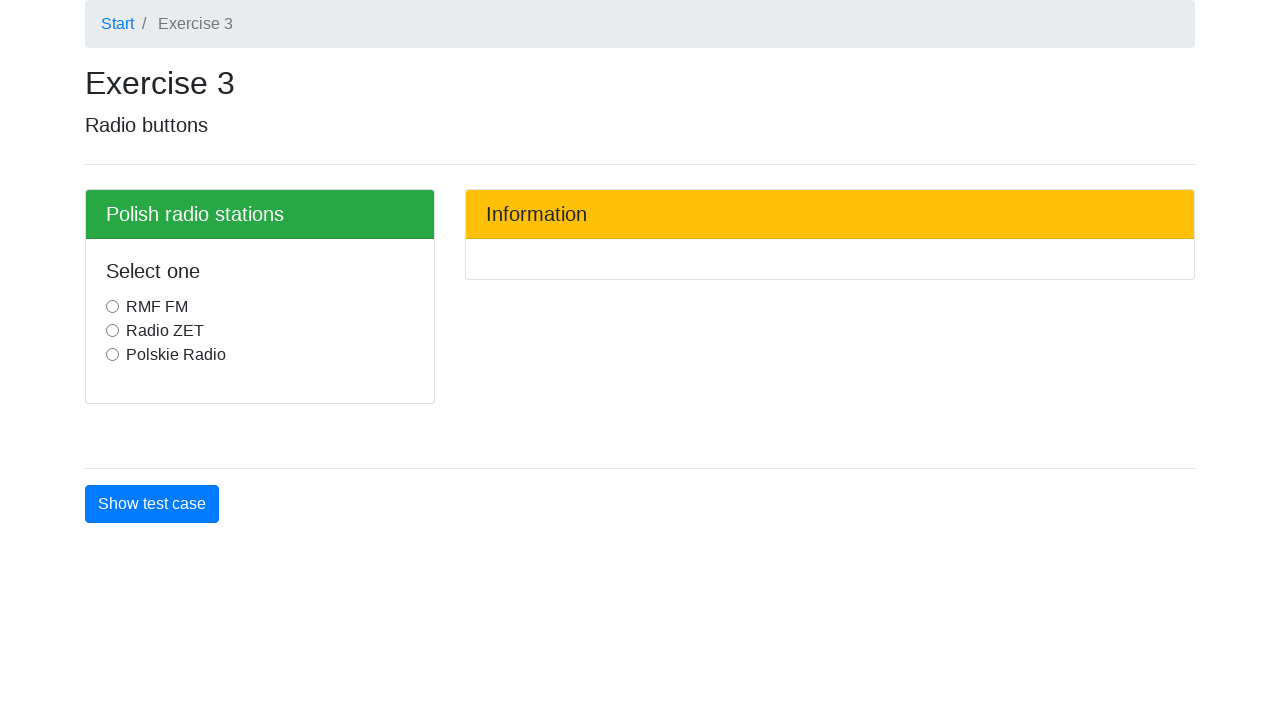

Retrieved value attribute from radio button 1: 'rmffm'
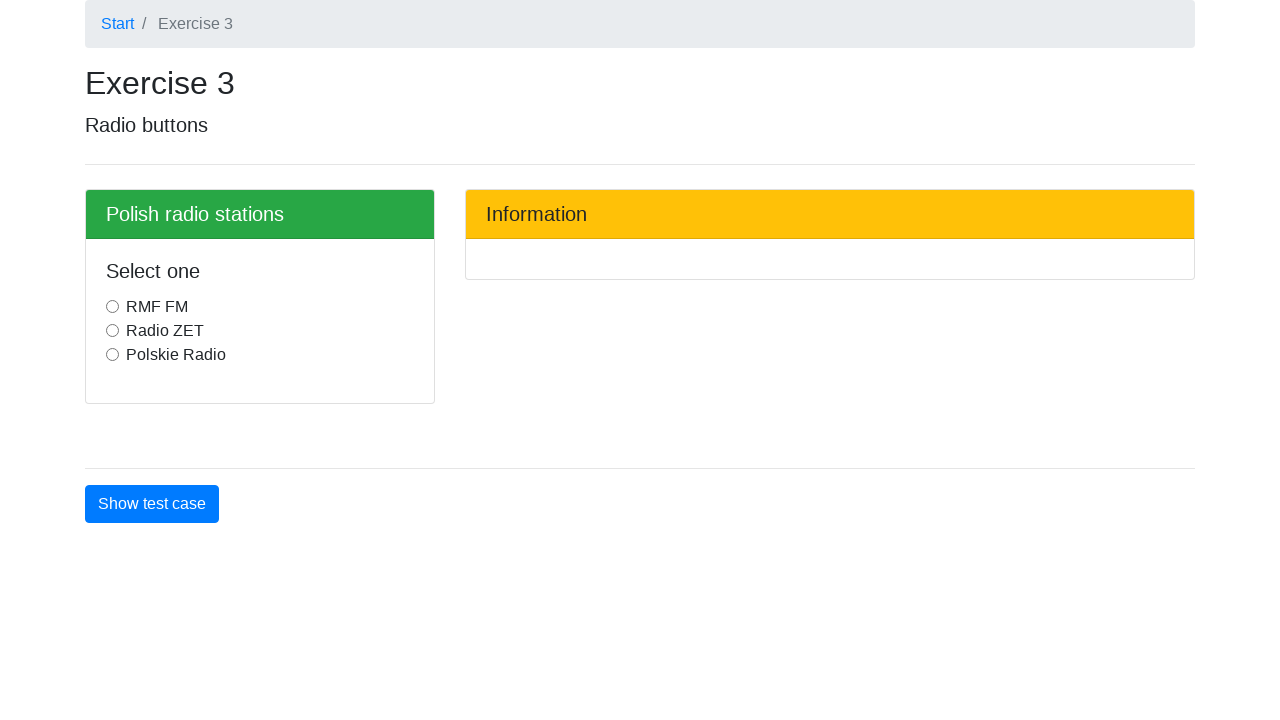

Retrieved value attribute from radio button 2: 'radiozet'
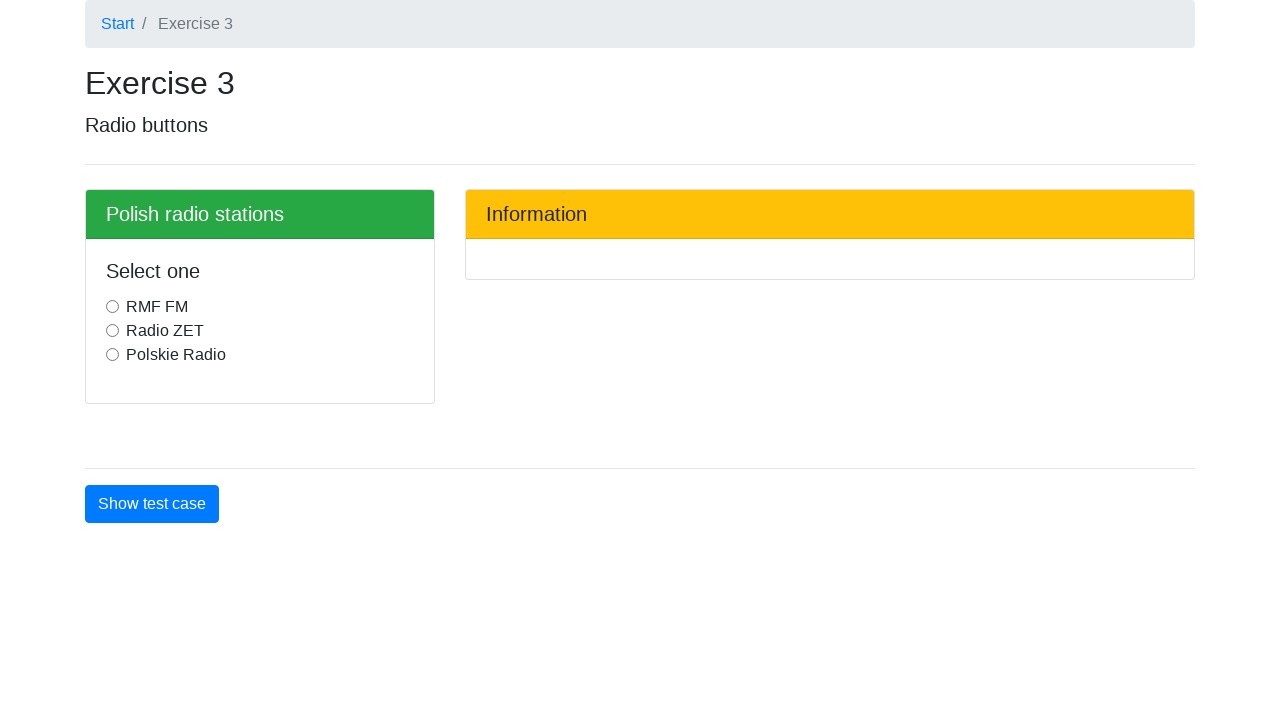

Clicked on the radio button with value 'radiozet' at (112, 331) on input[type='radio'] >> nth=1
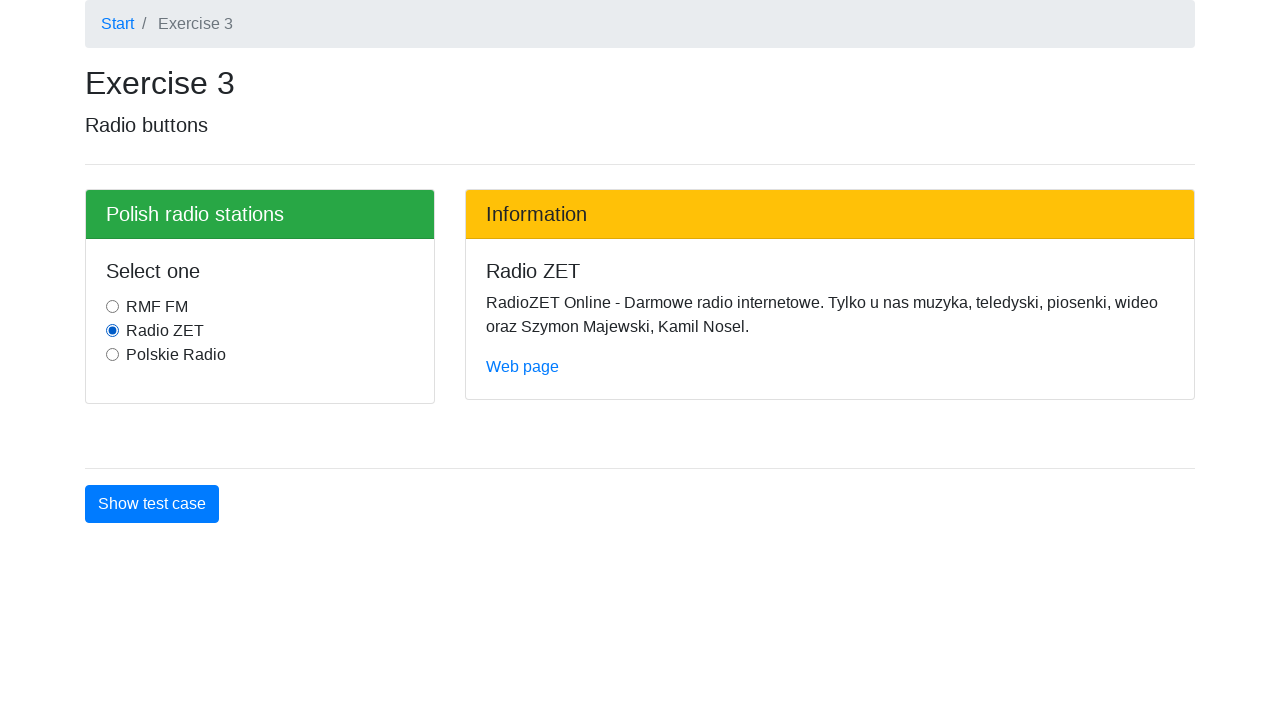

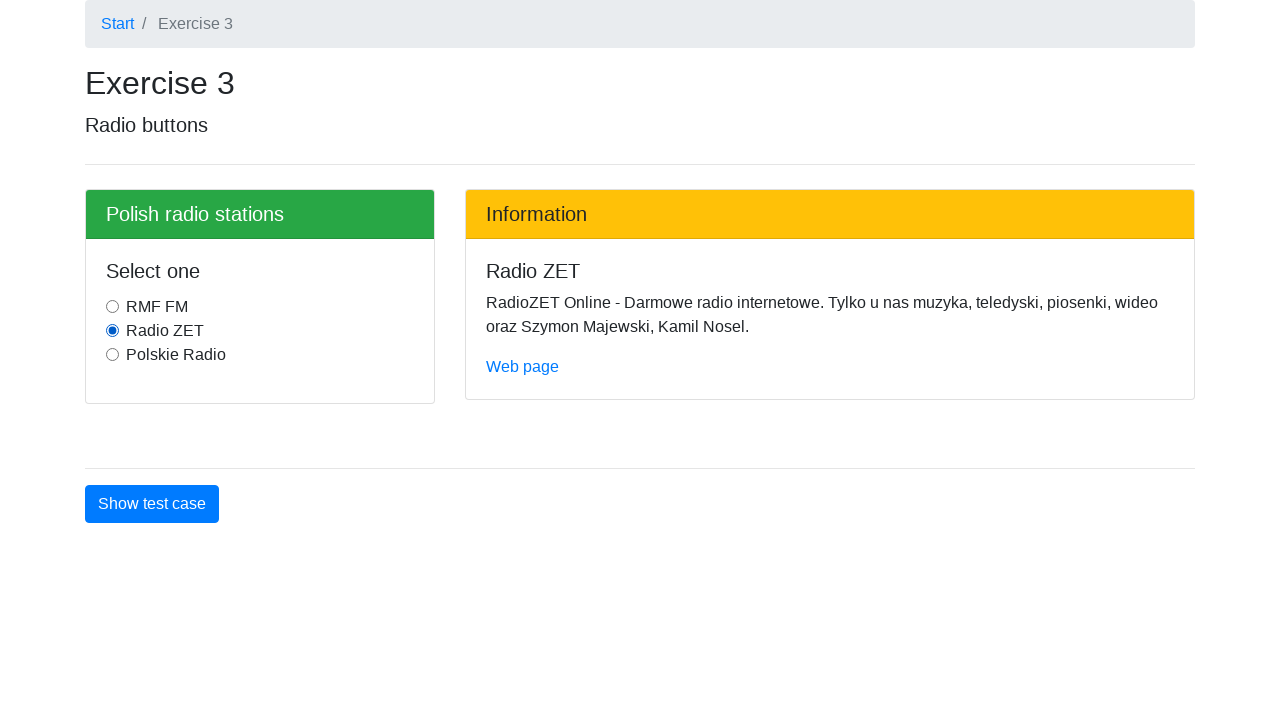